Tests the text input functionality on UI Testing Playground by entering text into an input field and clicking a button, which changes the button's text to the entered value.

Starting URL: http://uitestingplayground.com/textinput

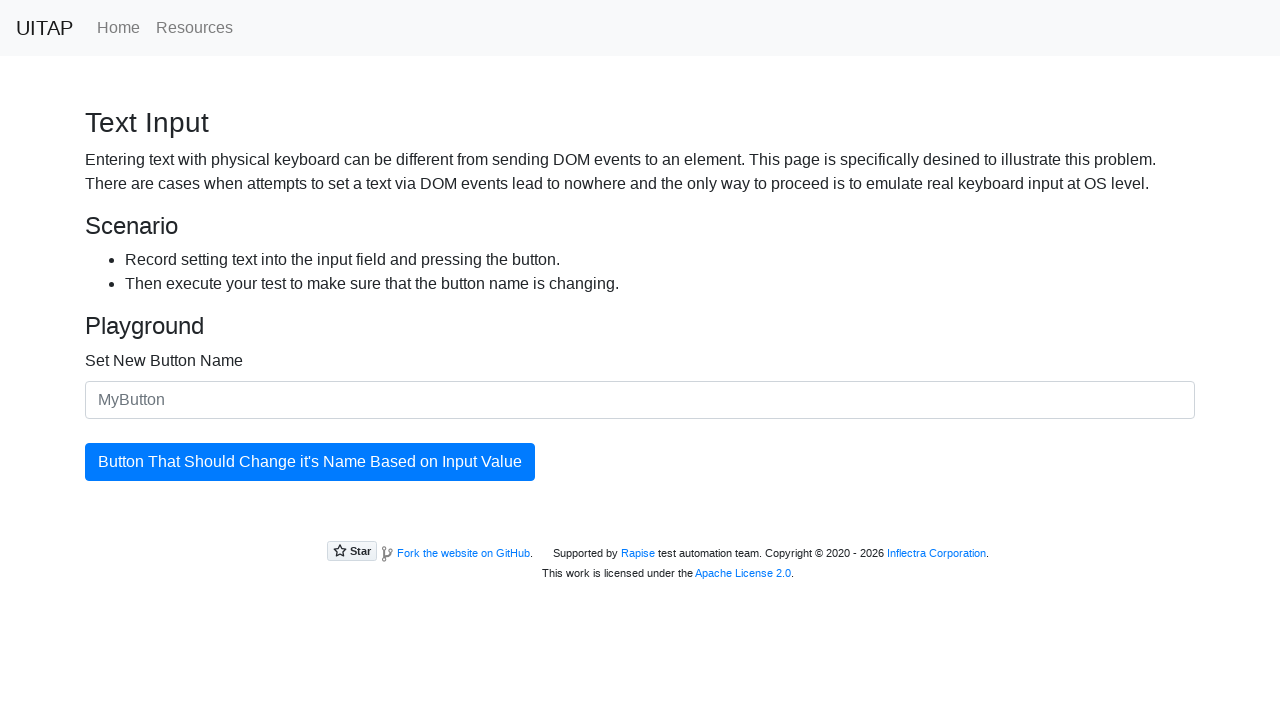

Waited for input field to be visible
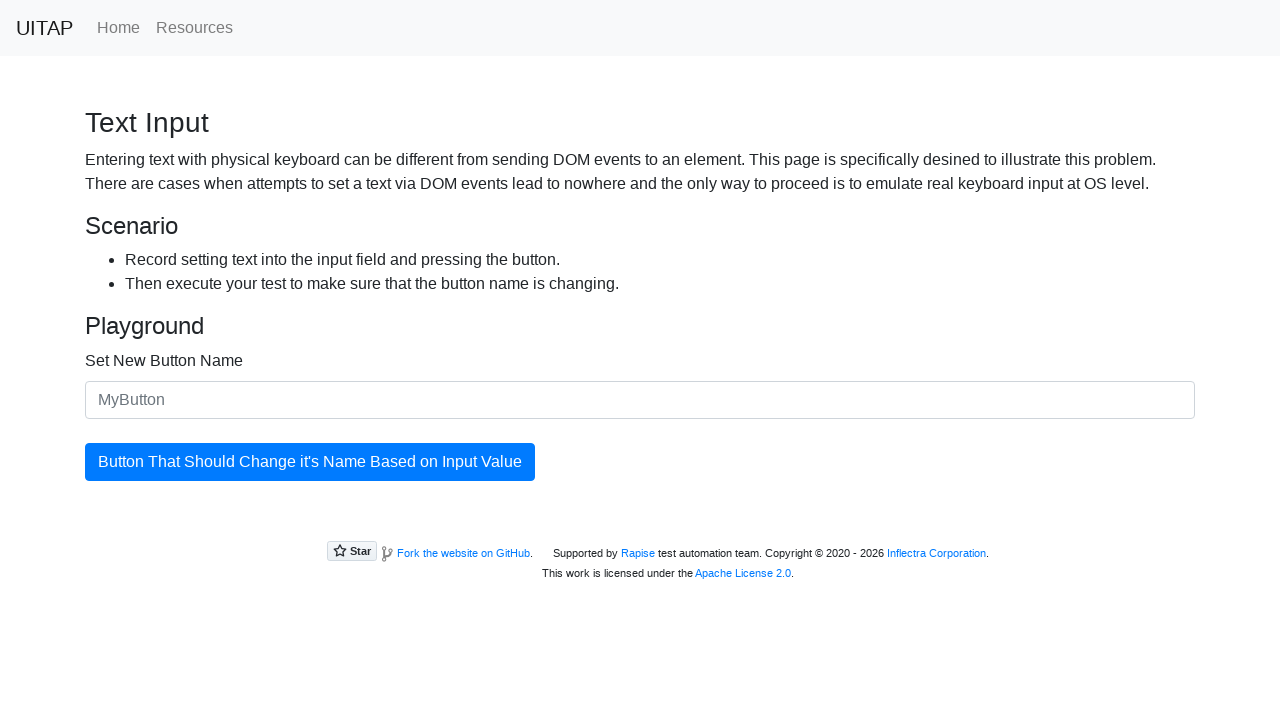

Entered 'SkyPro' into the text input field on input.form-control
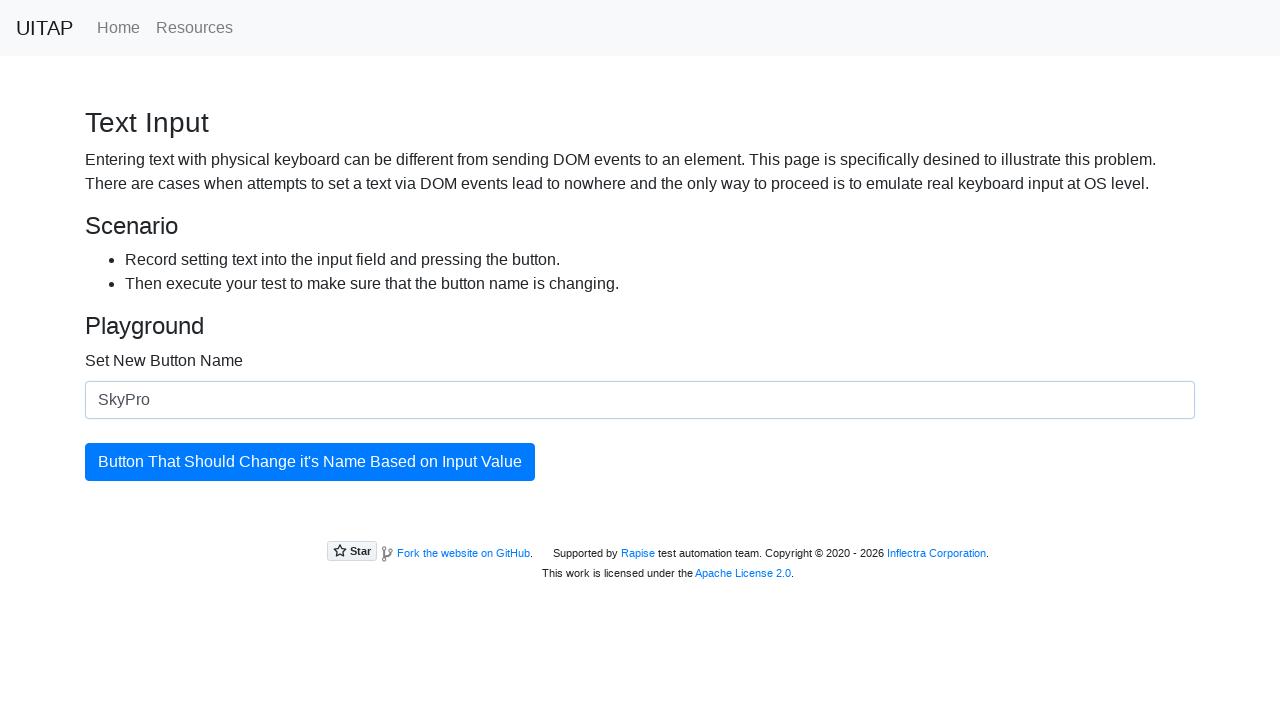

Waited for the primary button to be visible
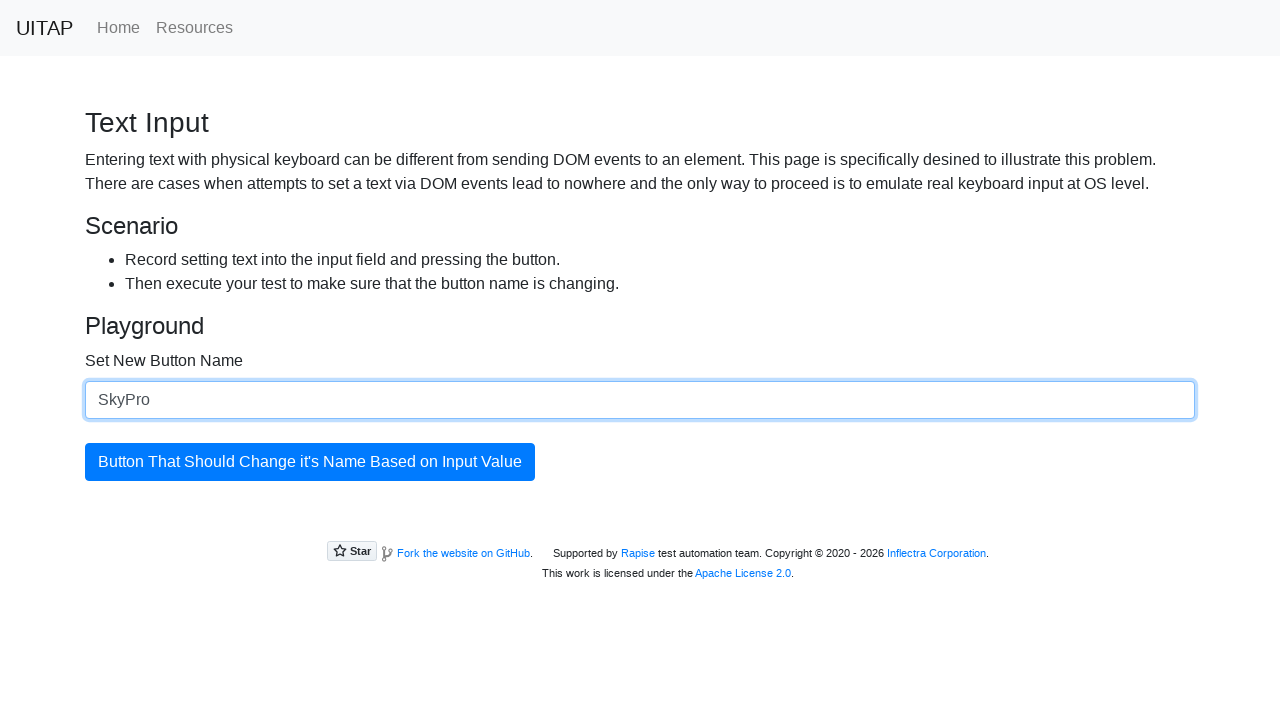

Clicked the primary button to submit the text at (310, 462) on button.btn.btn-primary
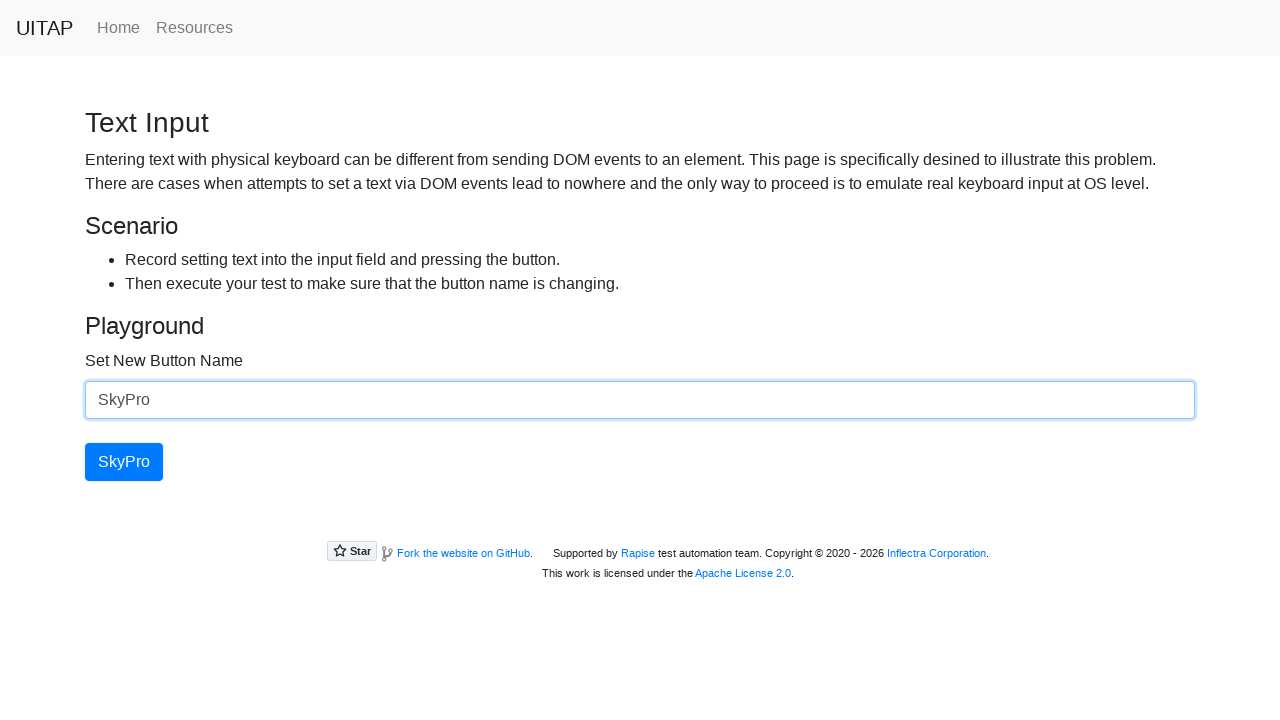

Waited for button text to update after submission
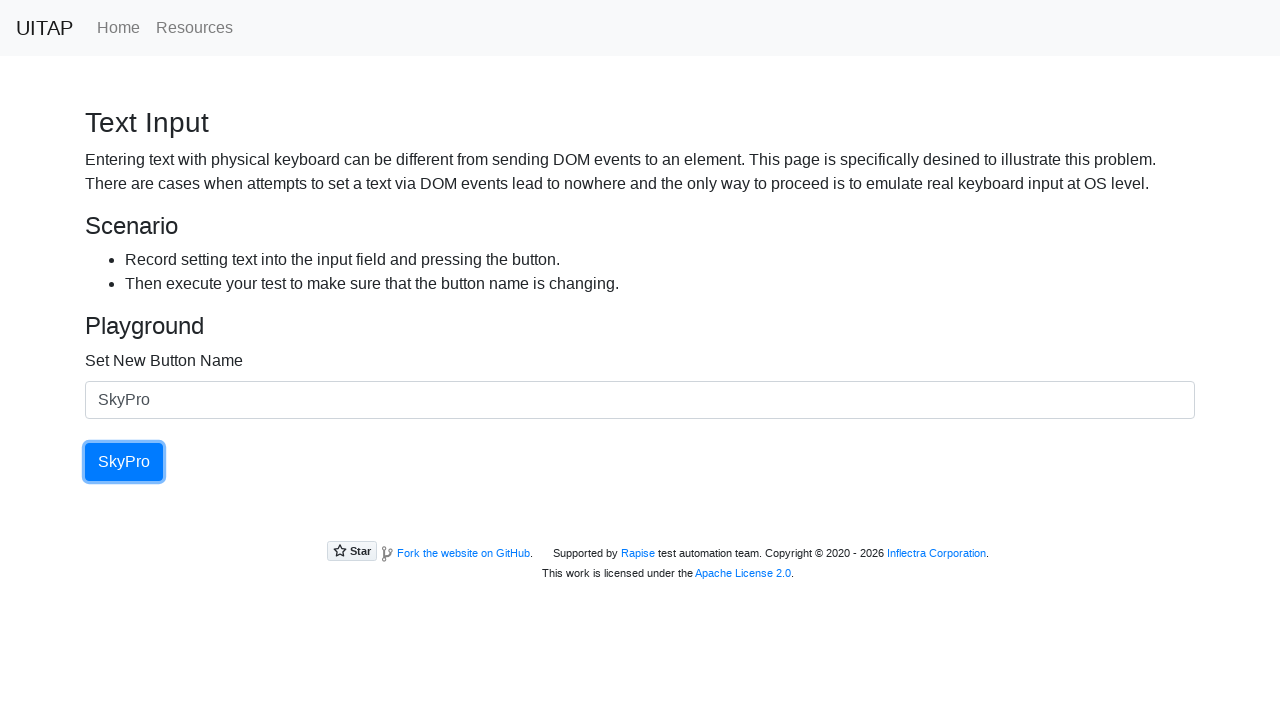

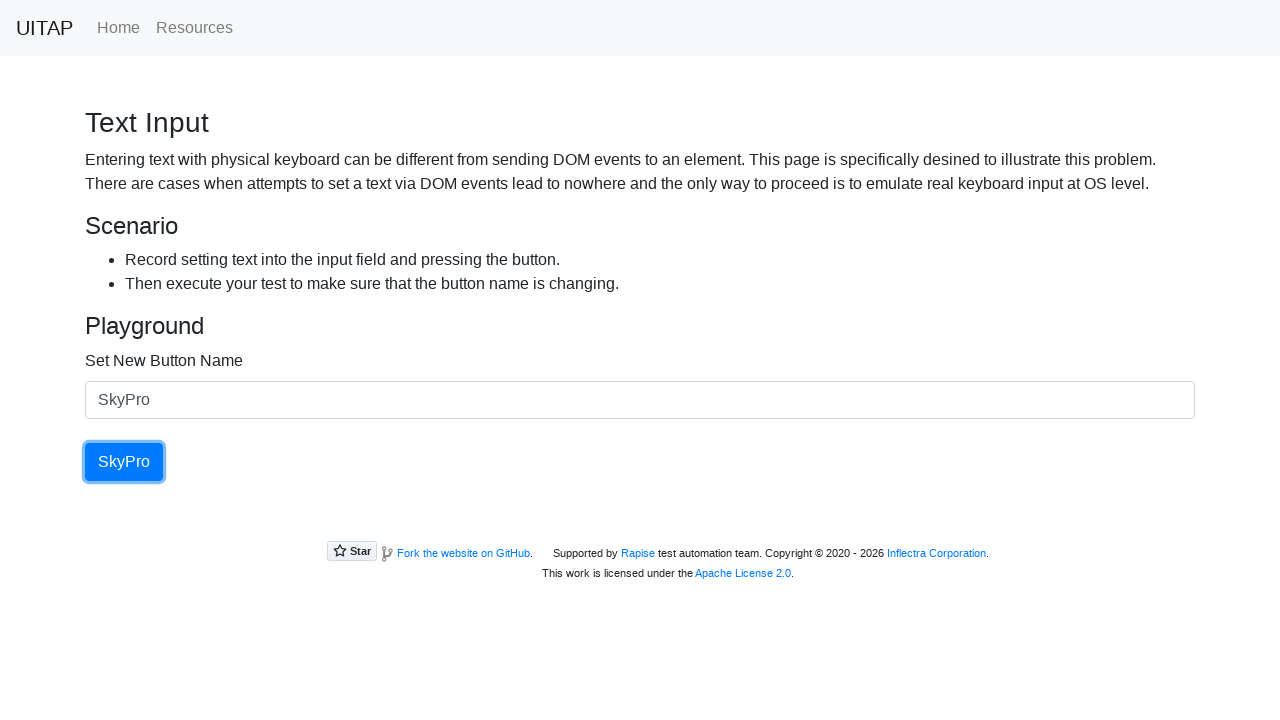